Navigates to the Checkboxes page and tests checking both checkboxes to ensure they become selected

Starting URL: https://the-internet.herokuapp.com/

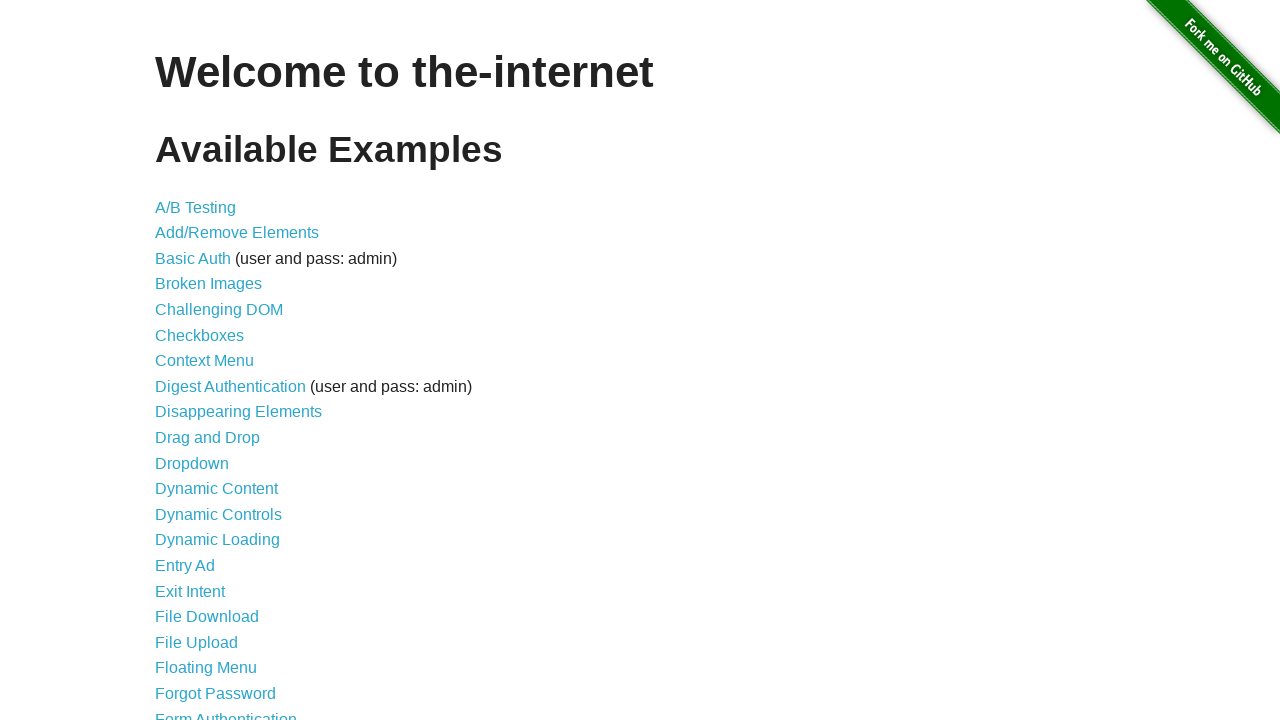

Waited for page header to load
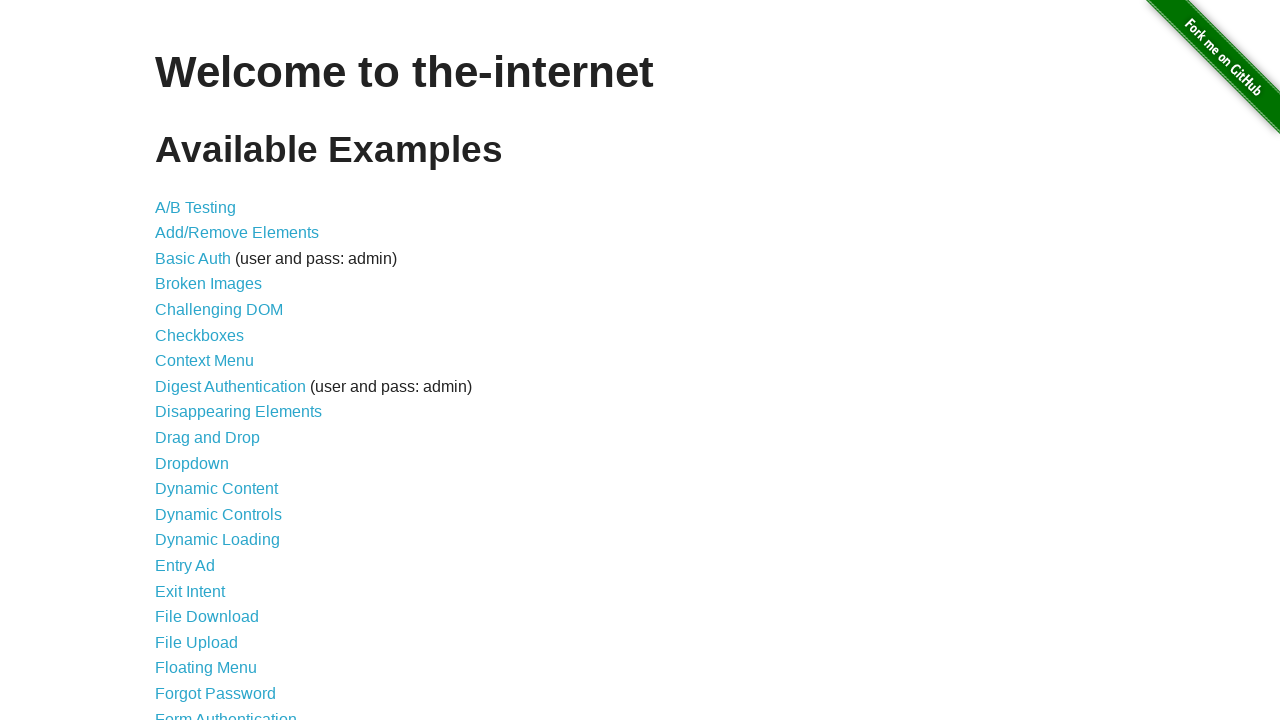

Clicked on Checkboxes link to navigate to checkboxes page at (200, 335) on xpath=//a[normalize-space()='Checkboxes']
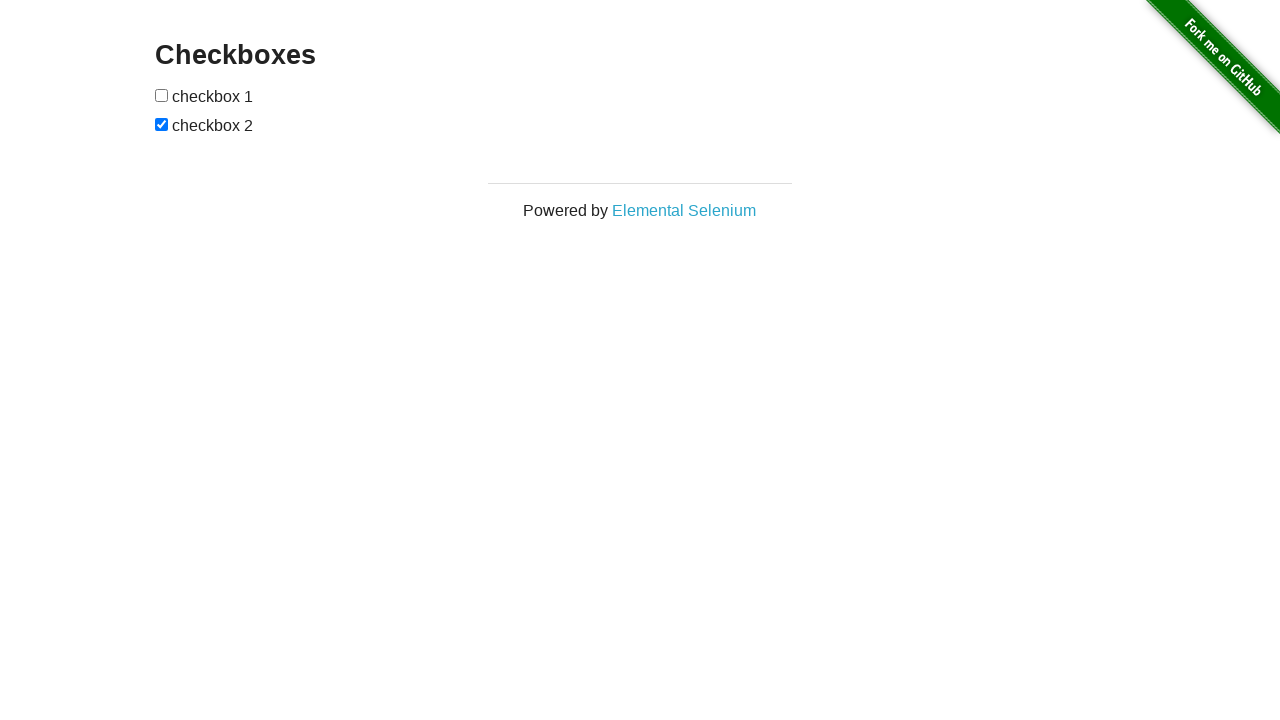

Waited for checkboxes to load on the page
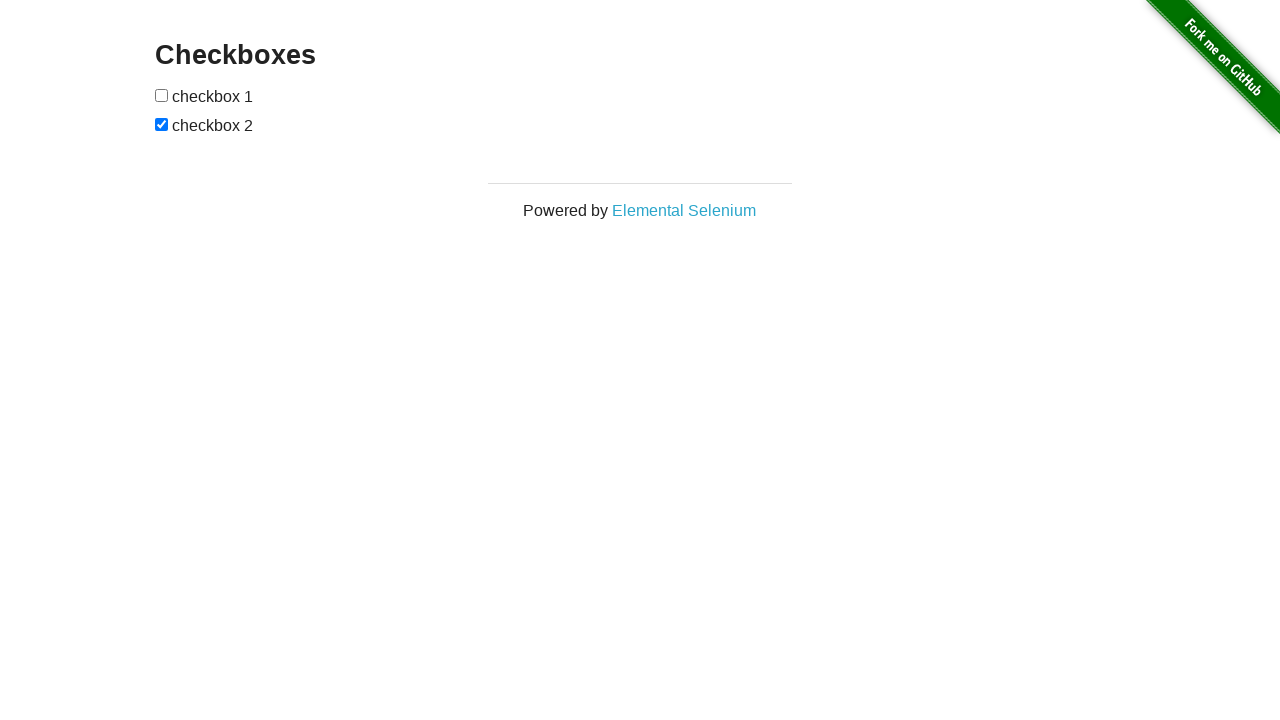

Retrieved all checkboxes from the form
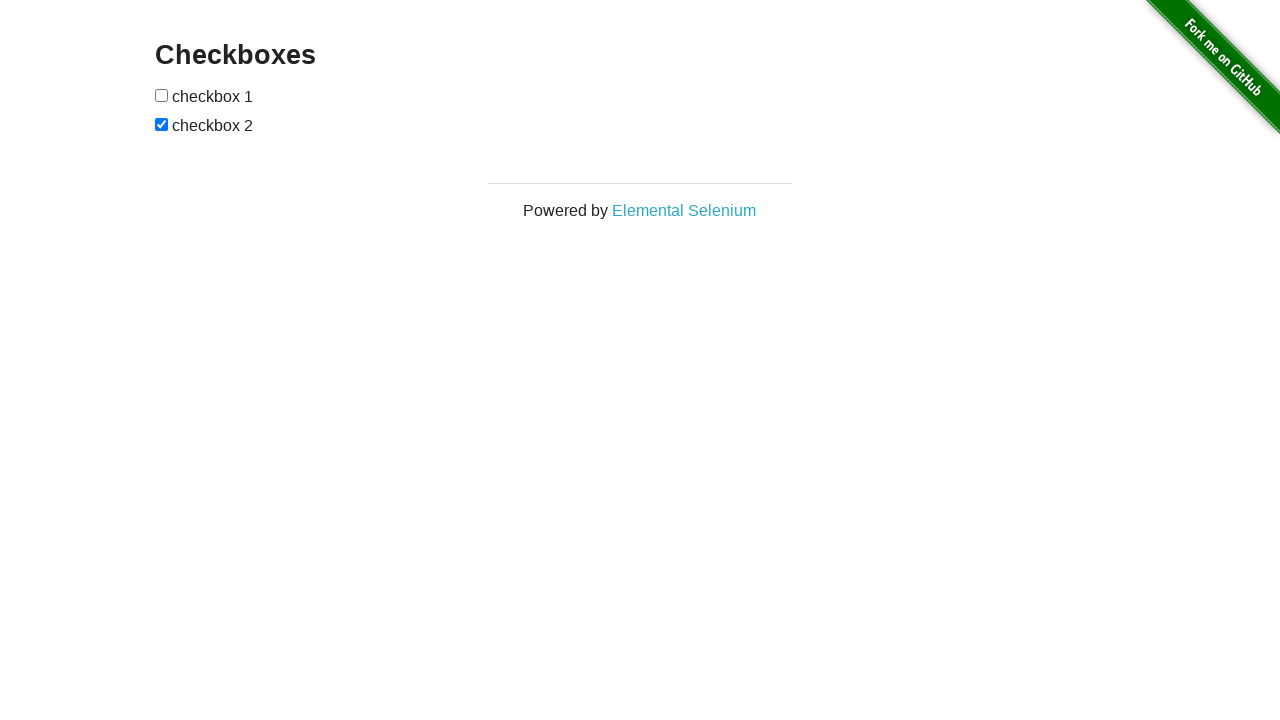

Checked first checkbox at (162, 95) on form input >> nth=0
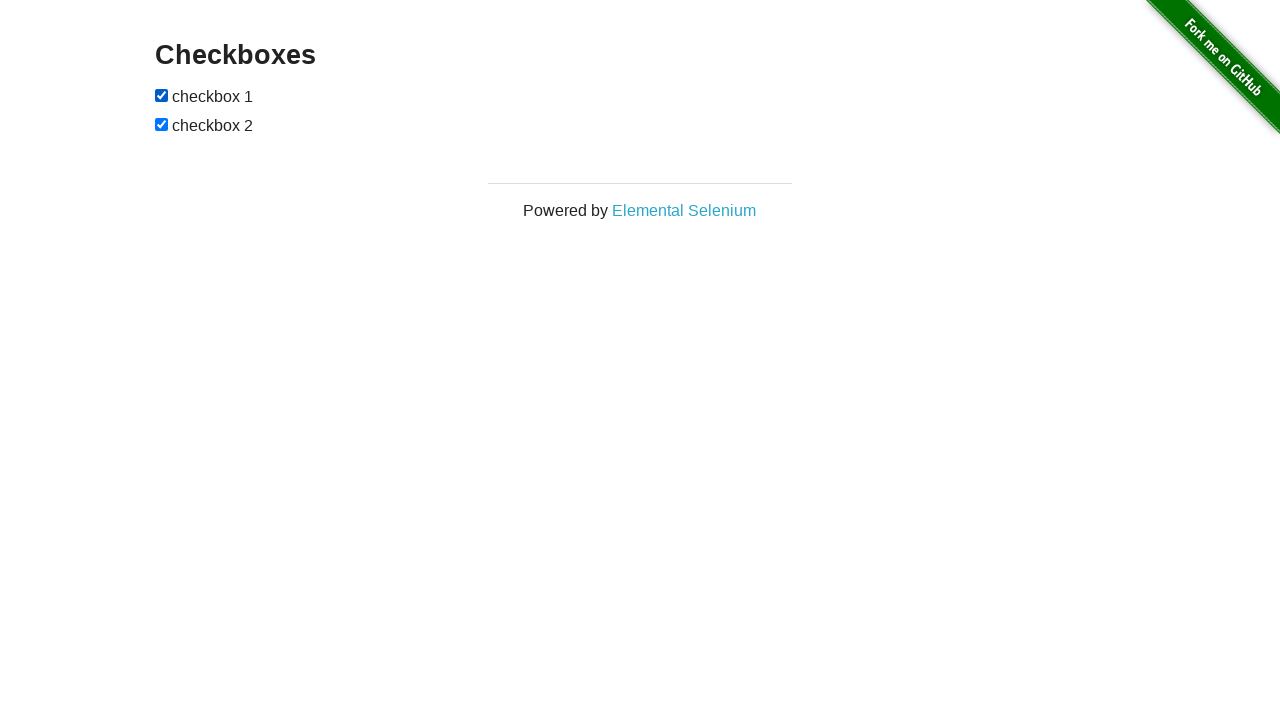

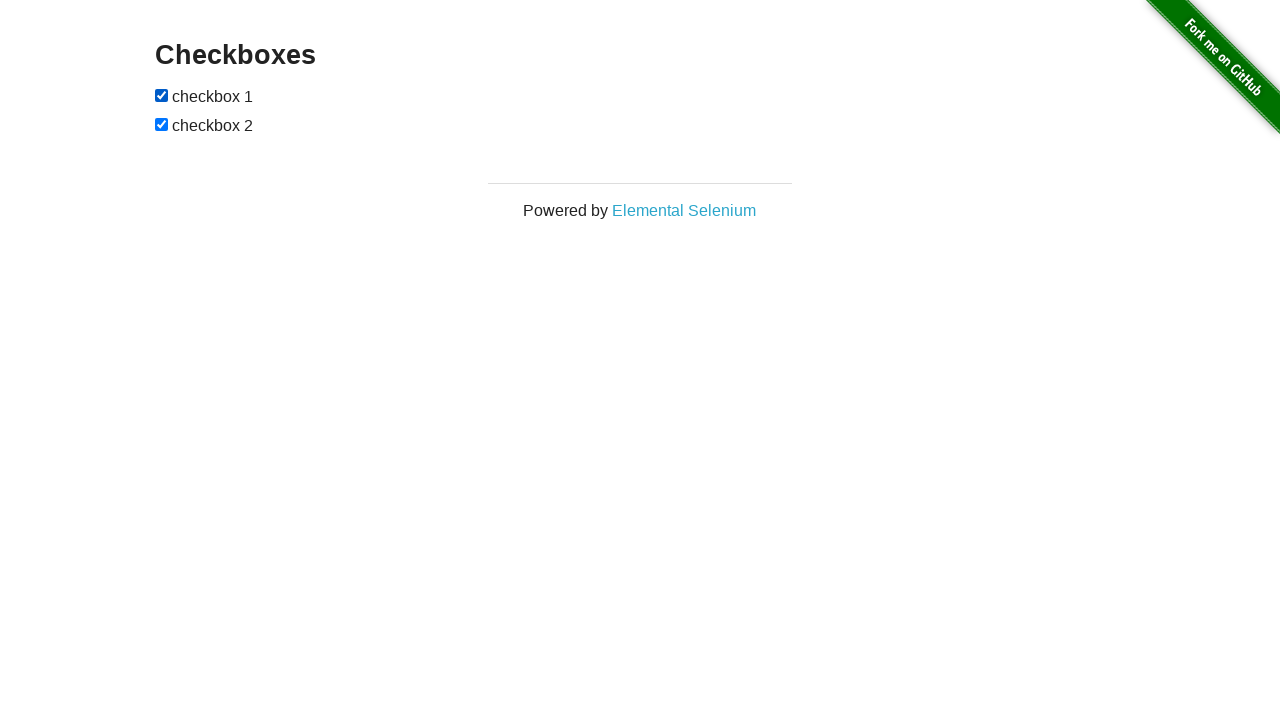